Tests right-click context menu functionality by performing a context click on a designated element on a jQuery context menu demo page

Starting URL: https://swisnl.github.io/jQuery-contextMenu/demo.html

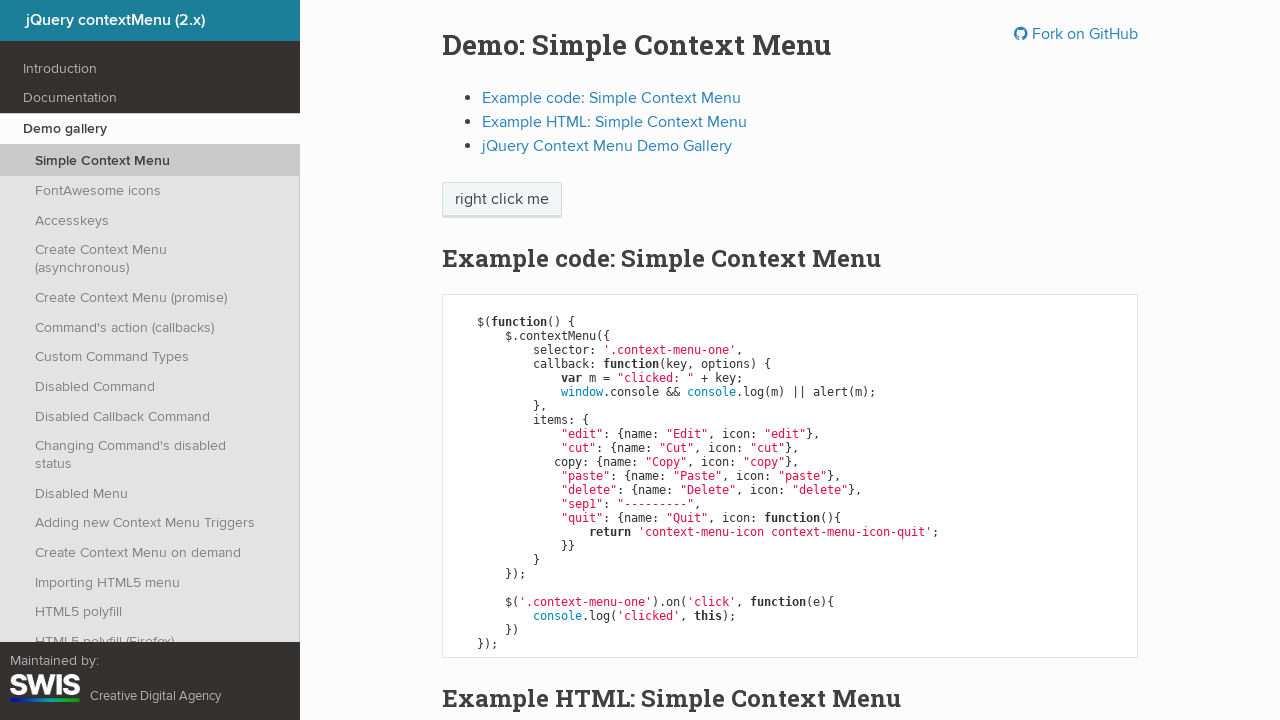

Located the 'right click me' element
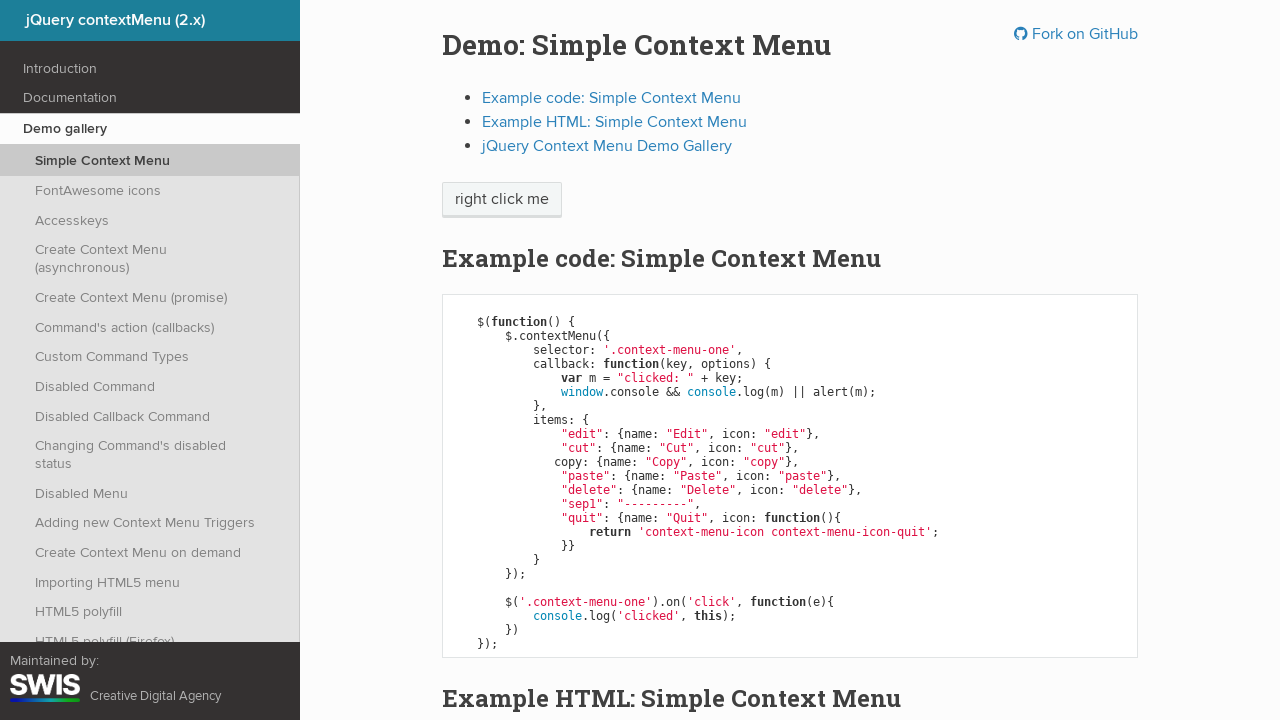

Performed right-click (context click) on the element at (502, 200) on xpath=//span[text()='right click me']
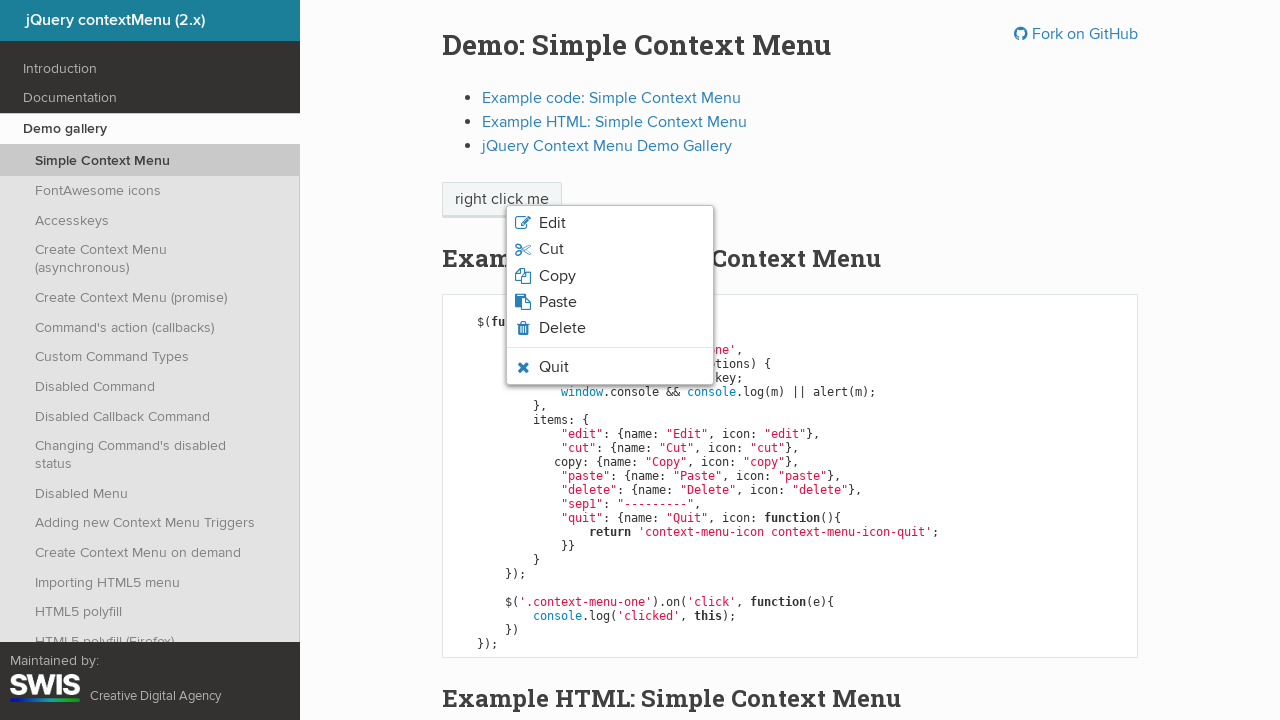

Context menu appeared and became visible
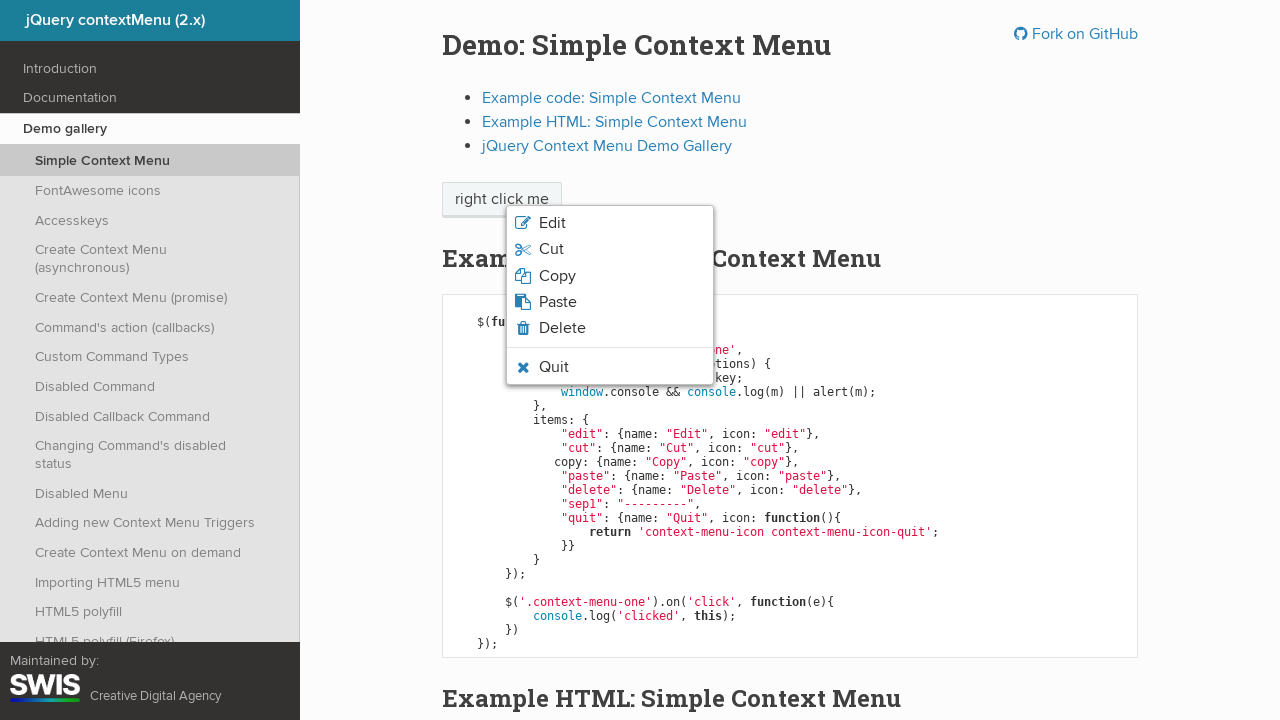

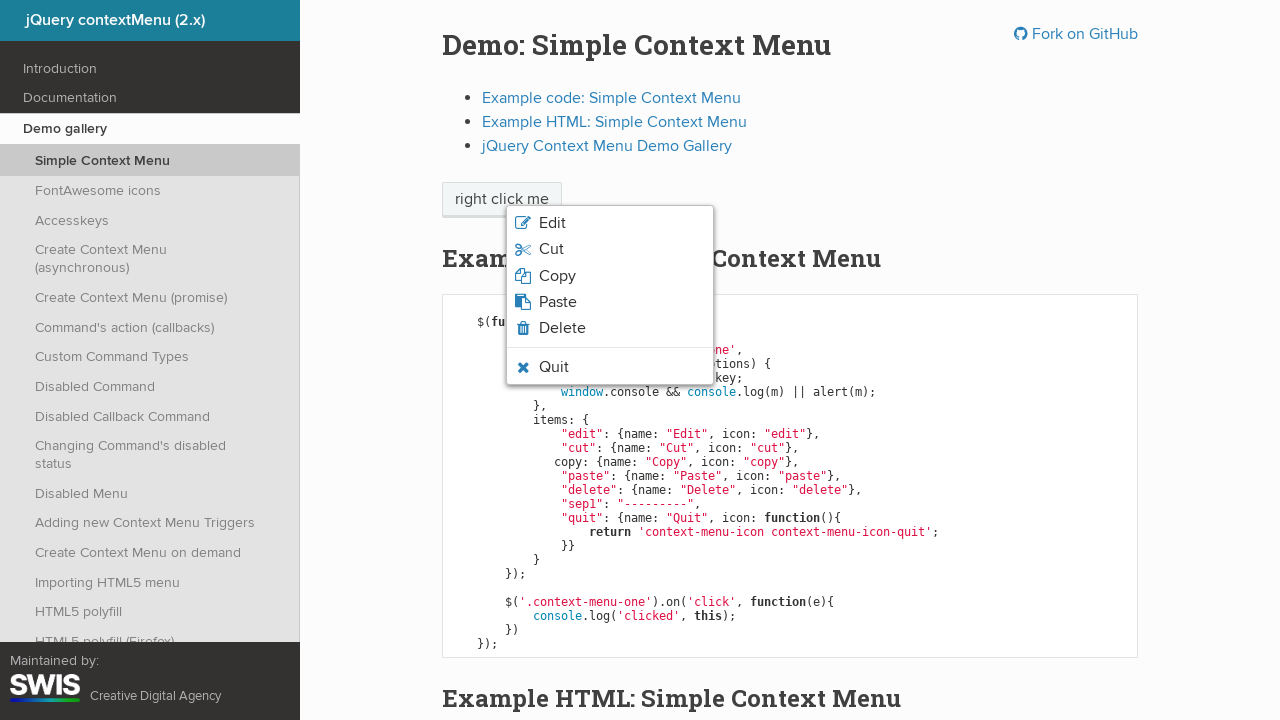